Tests checkbox and radio button selection states by clicking and verifying their selected status

Starting URL: https://automationfc.github.io/basic-form/index.html

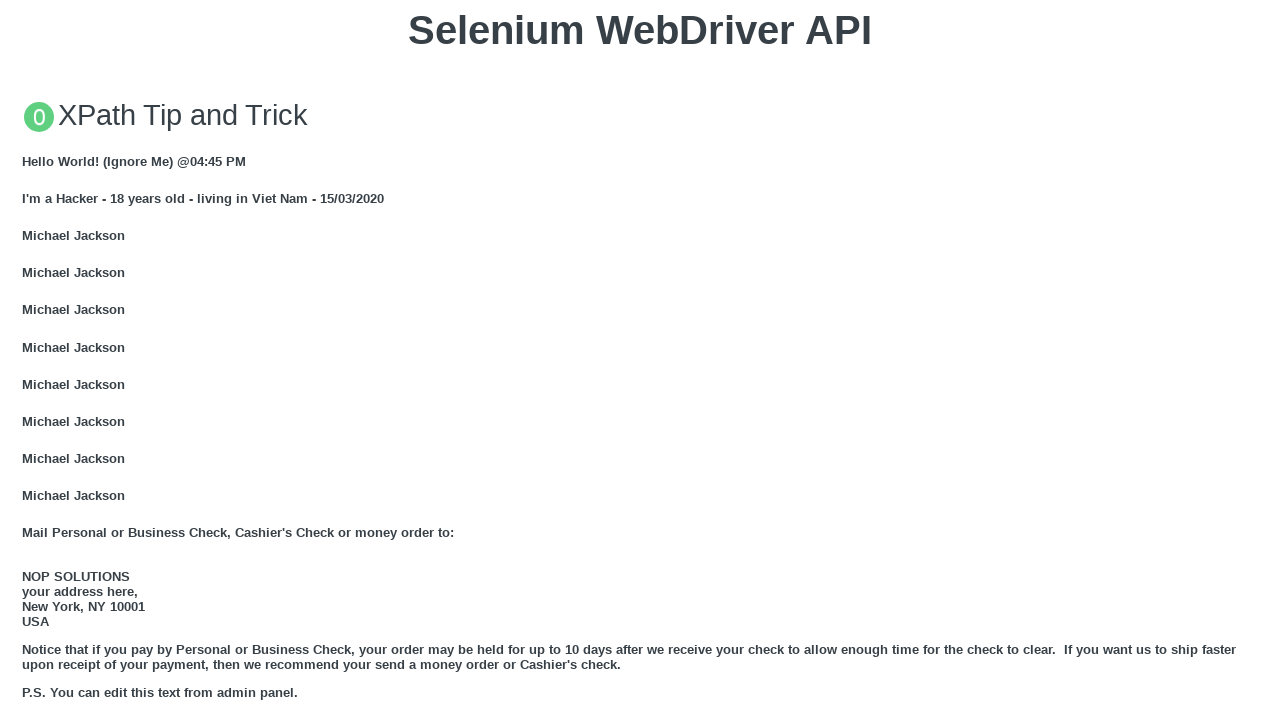

Clicked 'under 18' radio button at (28, 360) on xpath=//input[@id='under_18']
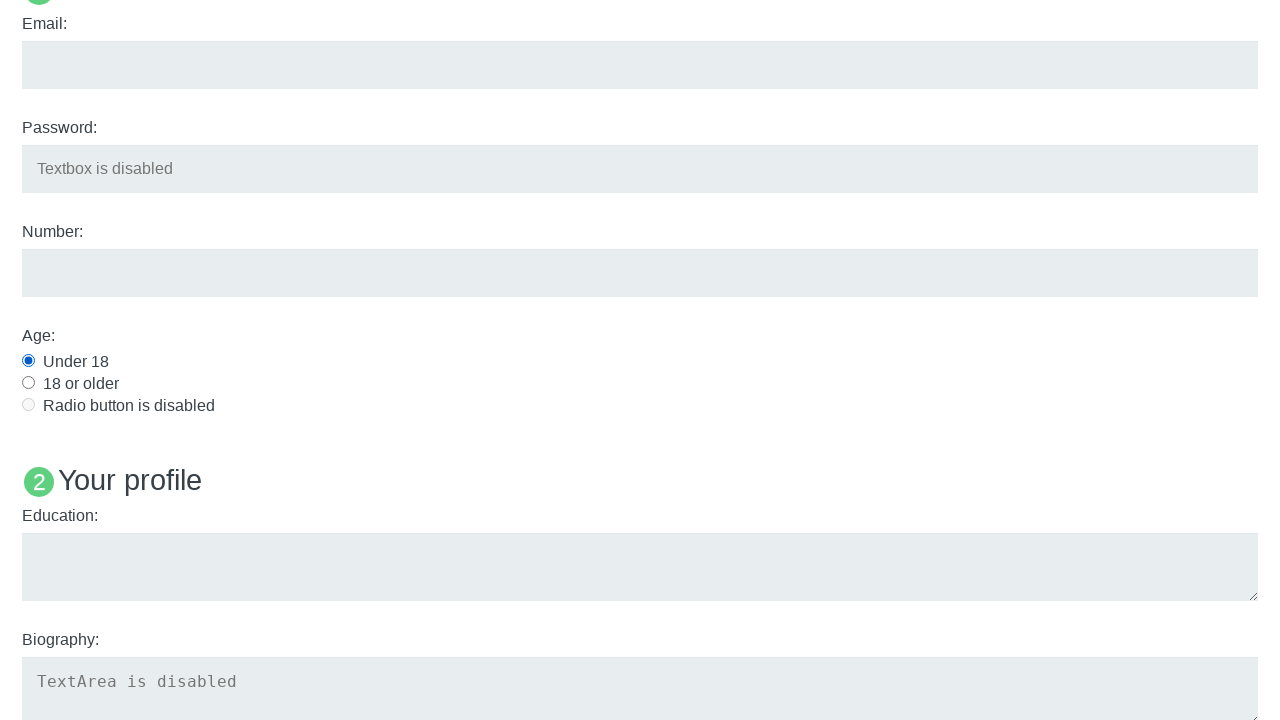

Clicked 'Java' checkbox at (28, 361) on xpath=//input[@id='java']
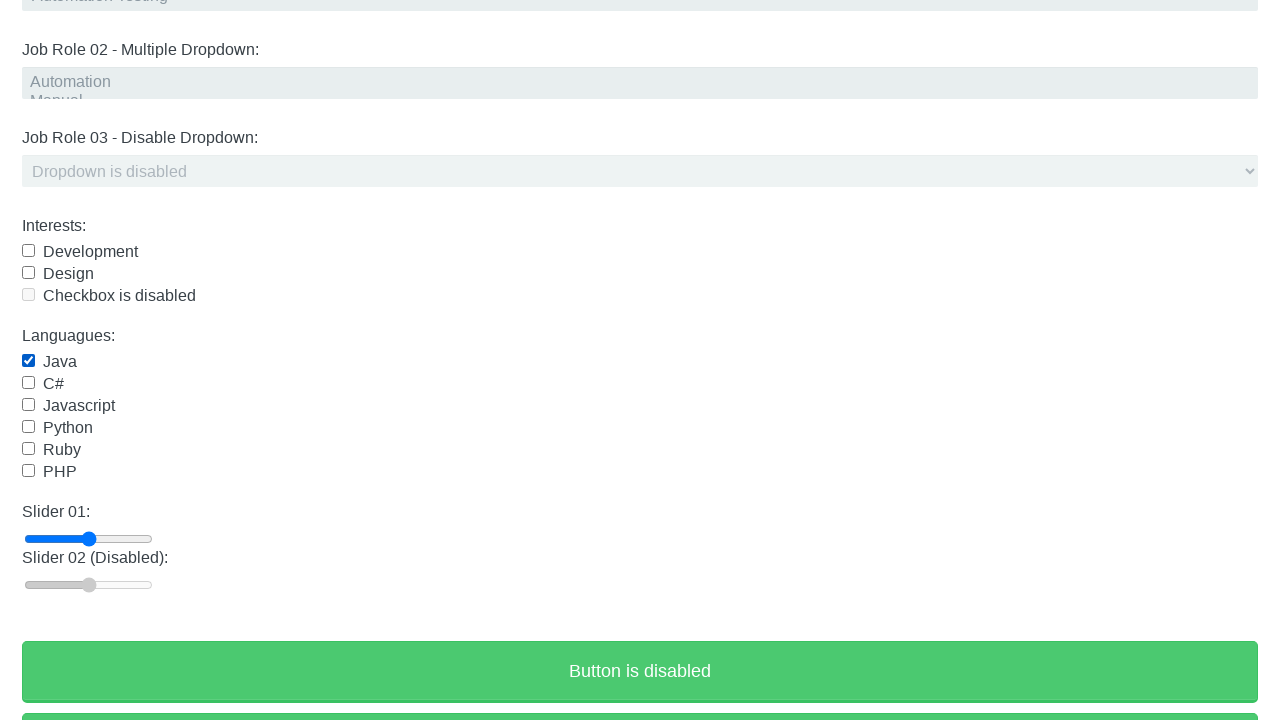

Verified 'under 18' radio button is checked
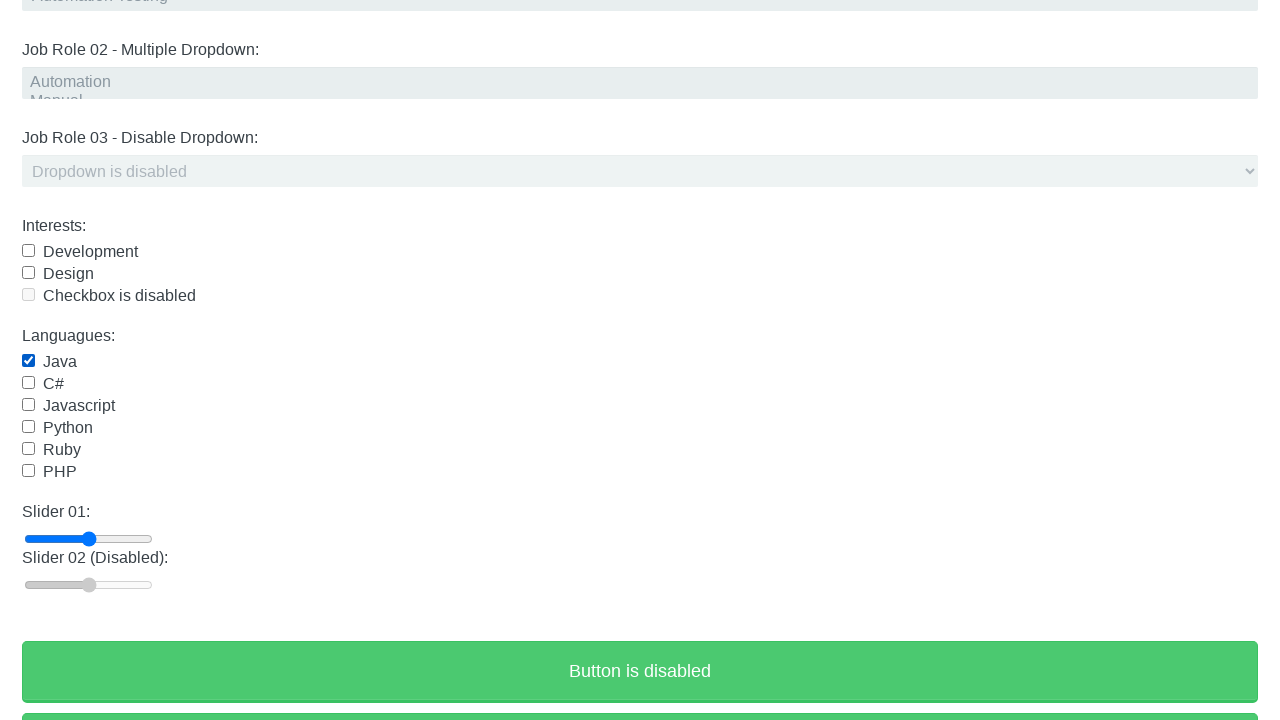

Verified 'Java' checkbox is checked
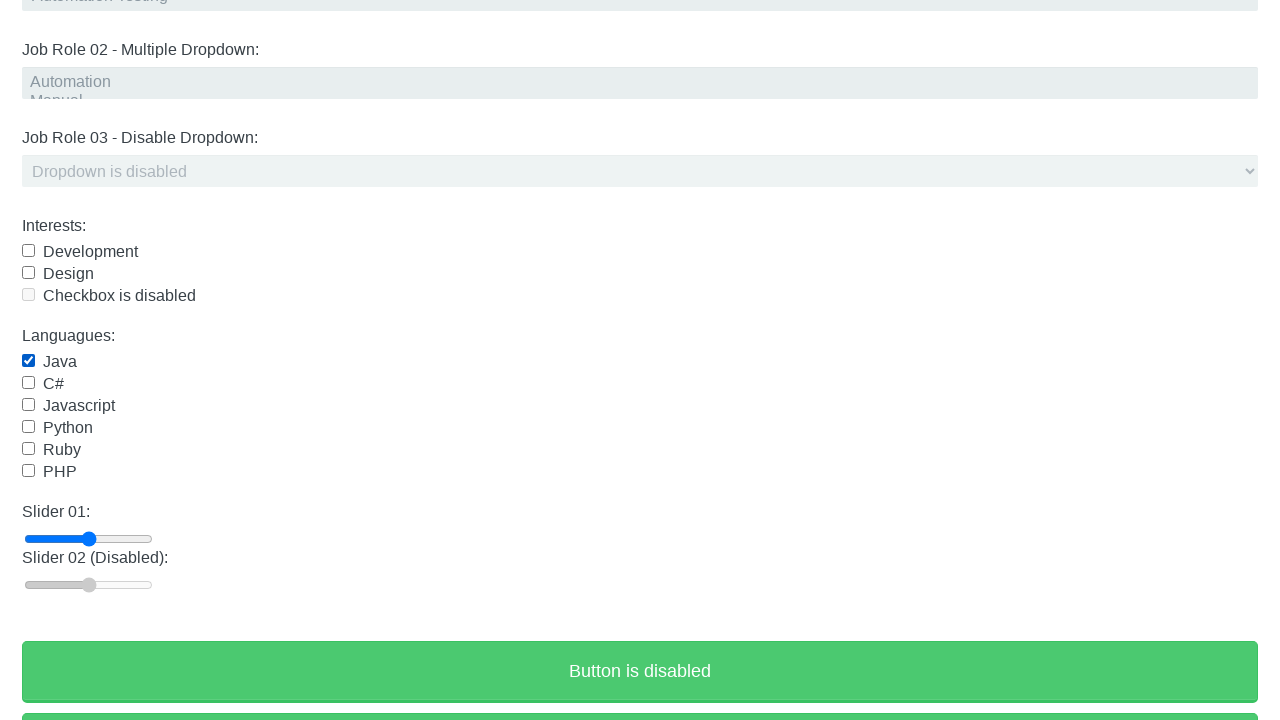

Clicked 'under 18' radio button again to toggle at (28, 360) on xpath=//input[@id='under_18']
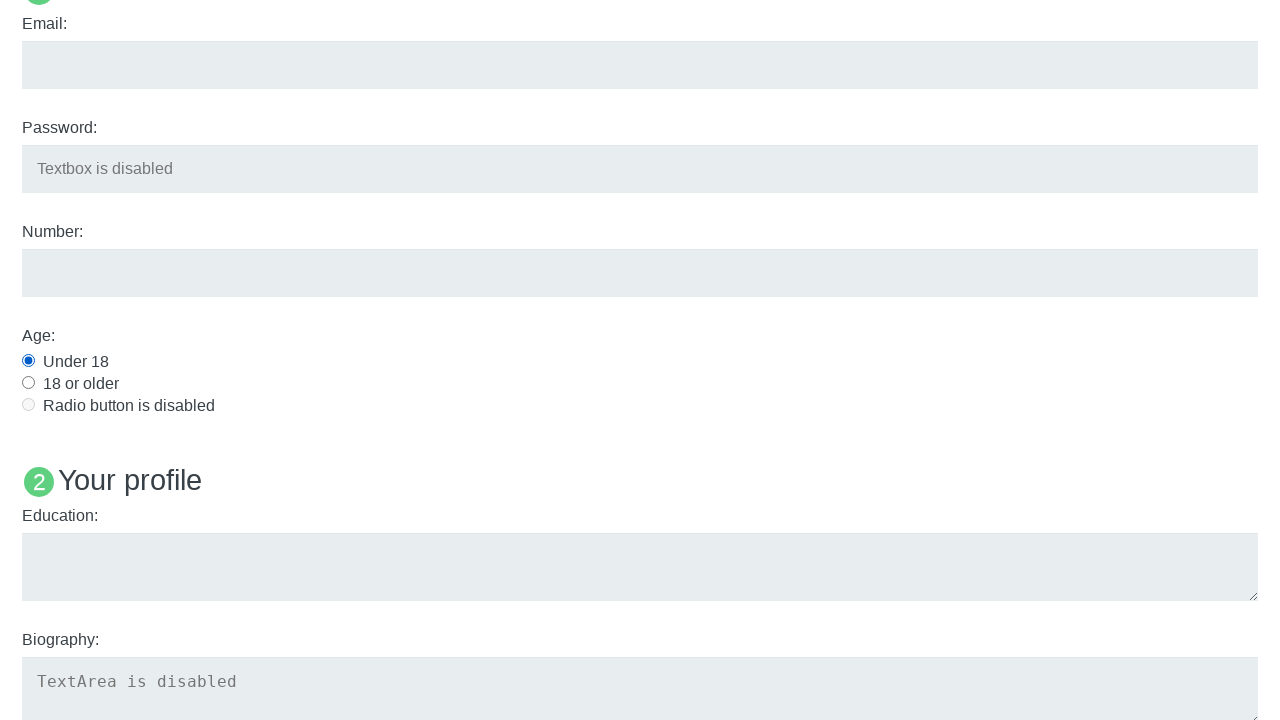

Clicked 'Java' checkbox again to toggle at (28, 361) on xpath=//input[@id='java']
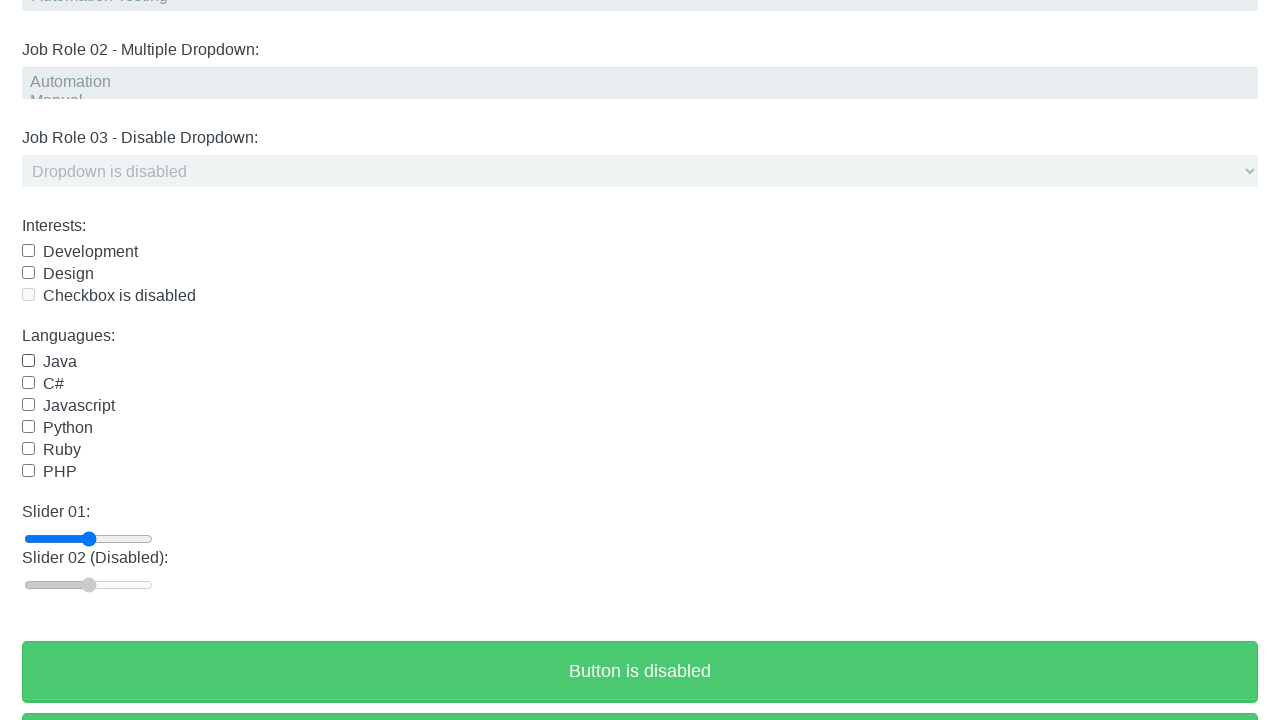

Verified 'under 18' radio button is still checked after second click
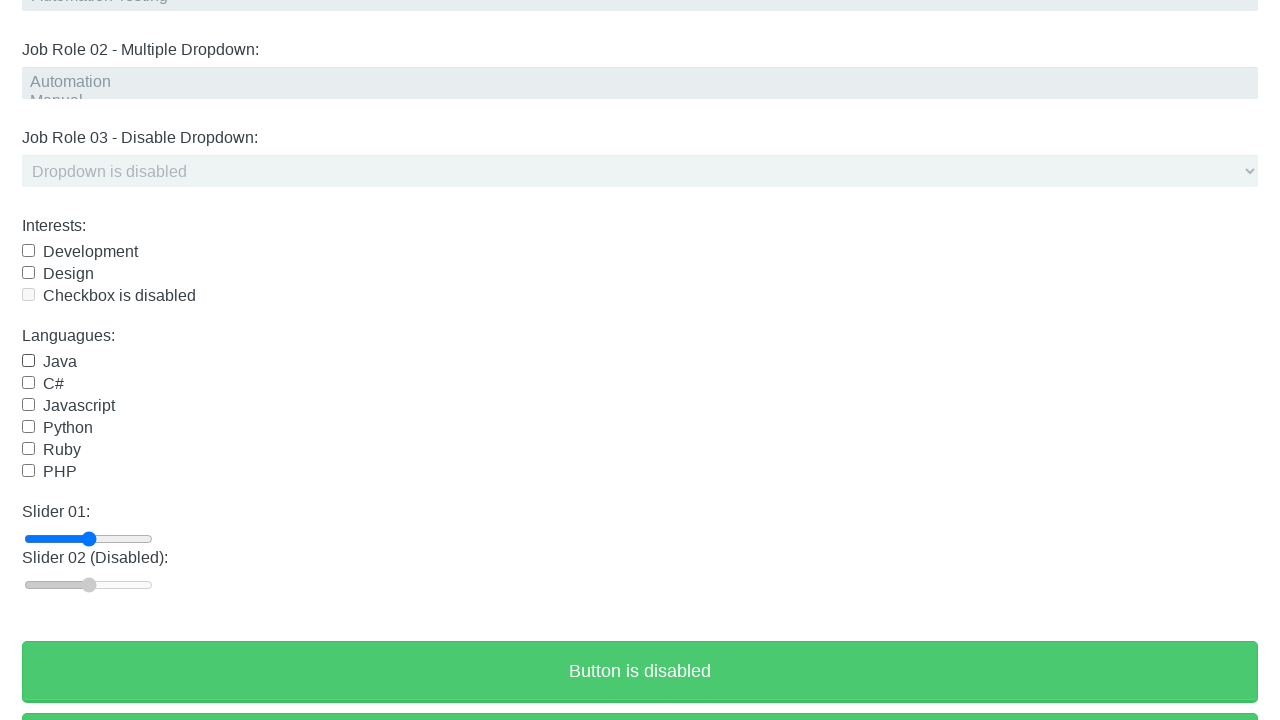

Verified 'Java' checkbox is unchecked after second click
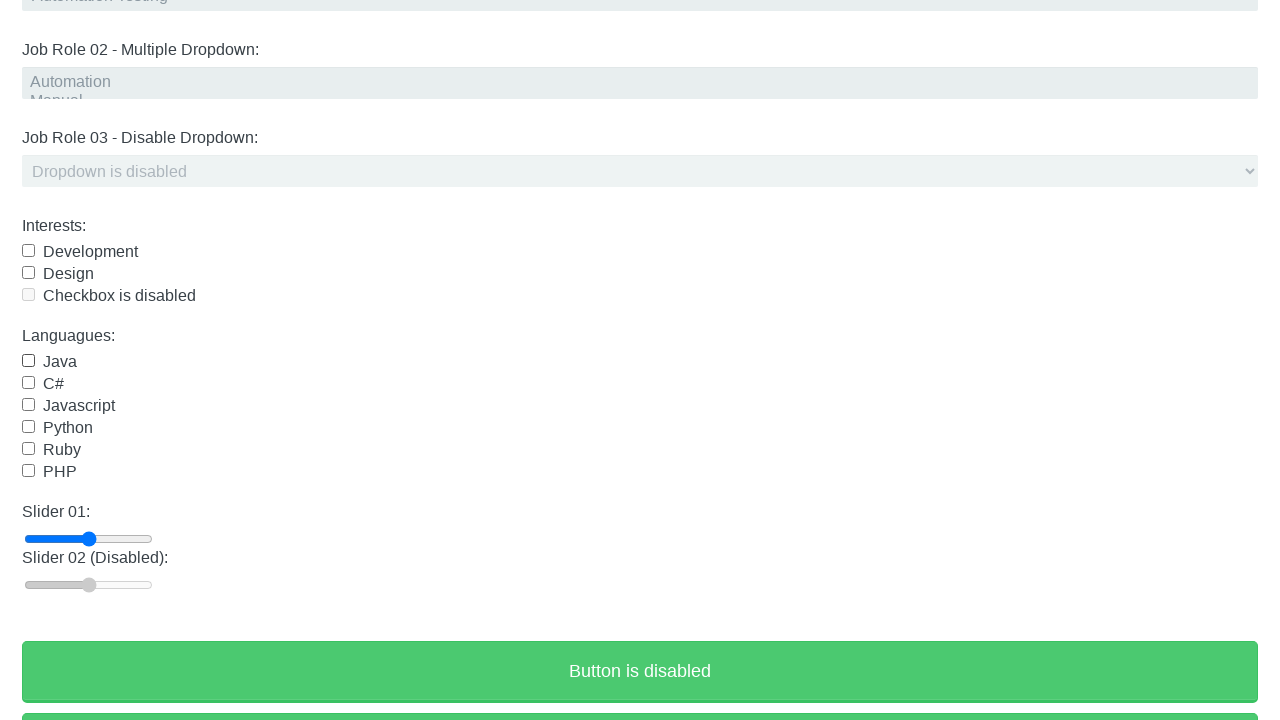

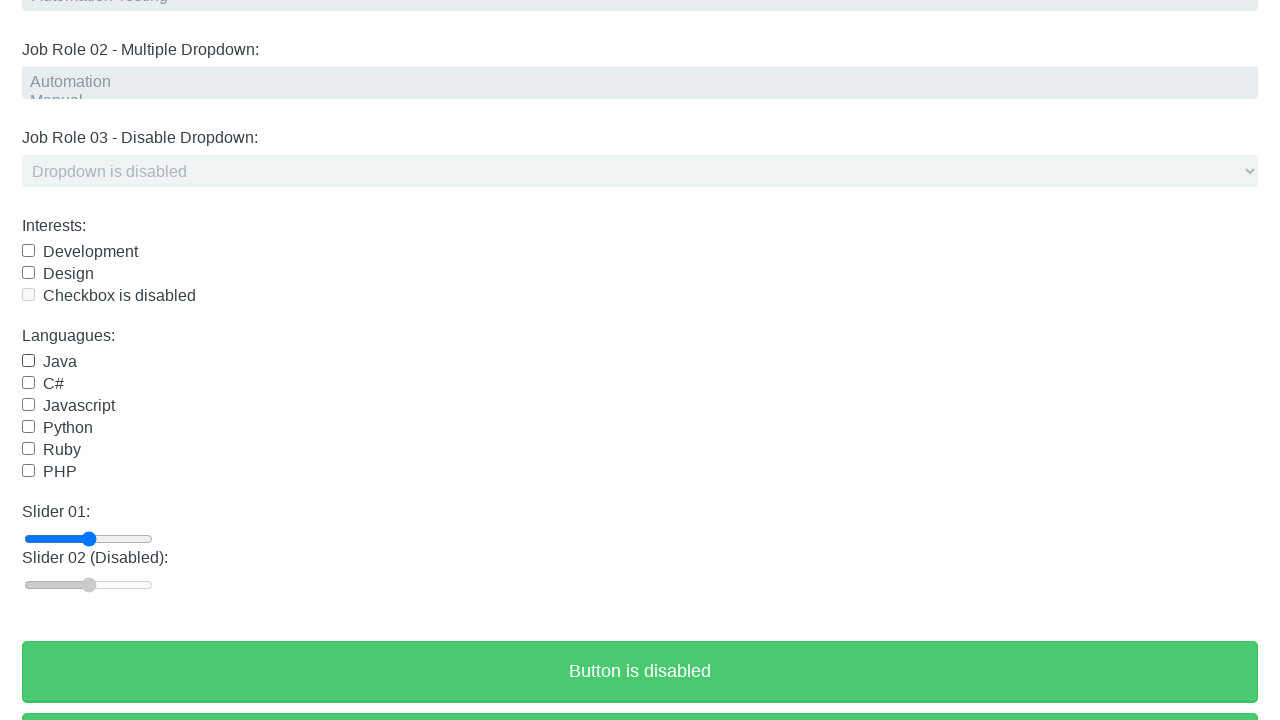